Tests upload and download functionality by clicking download button and upload file input

Starting URL: https://www.tutorialspoint.com/selenium/practice/text-box.php

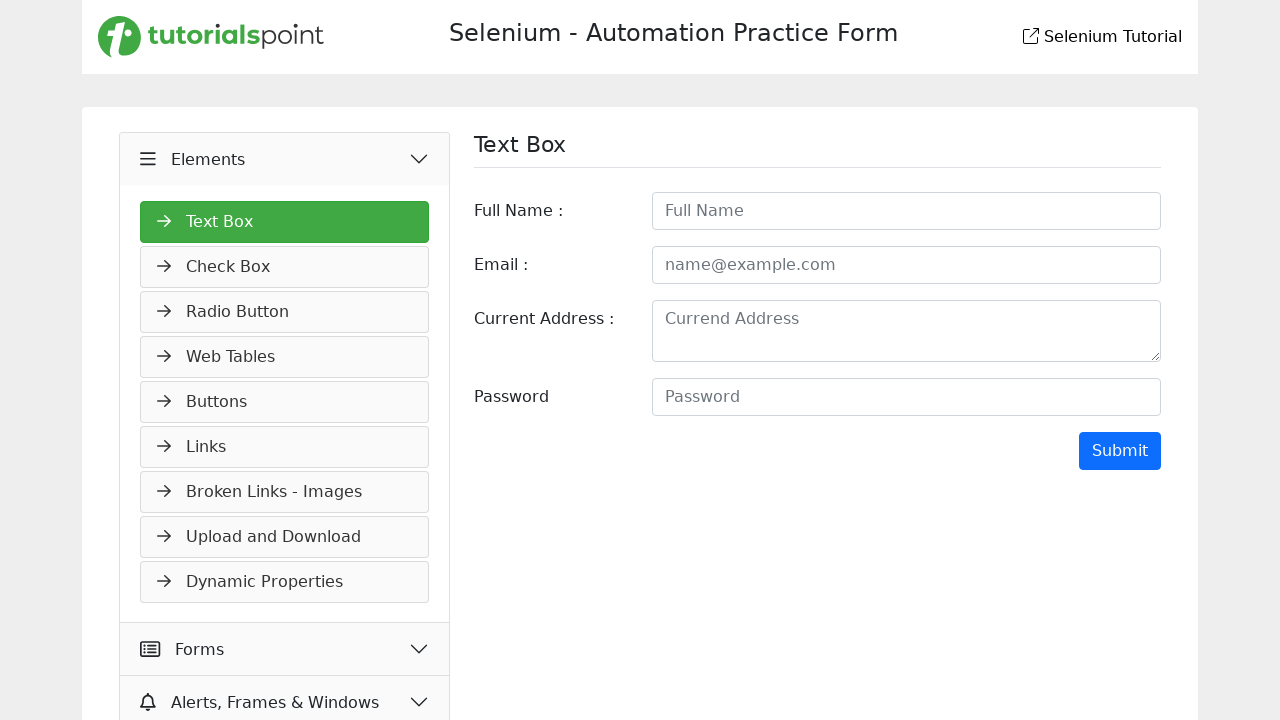

Clicked Elements button at (285, 159) on xpath=//button[text()=' Elements']
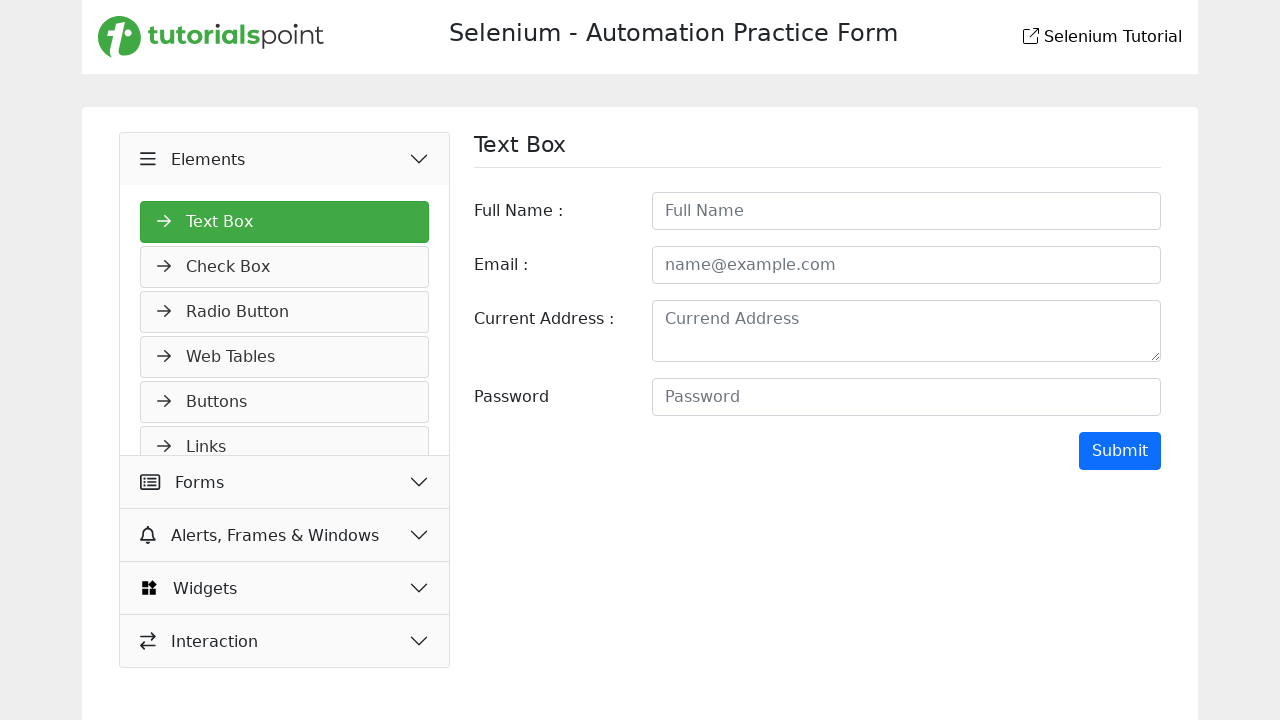

Clicked Upload and Download menu item at (285, 193) on xpath=//a[text()=' Upload and Download']
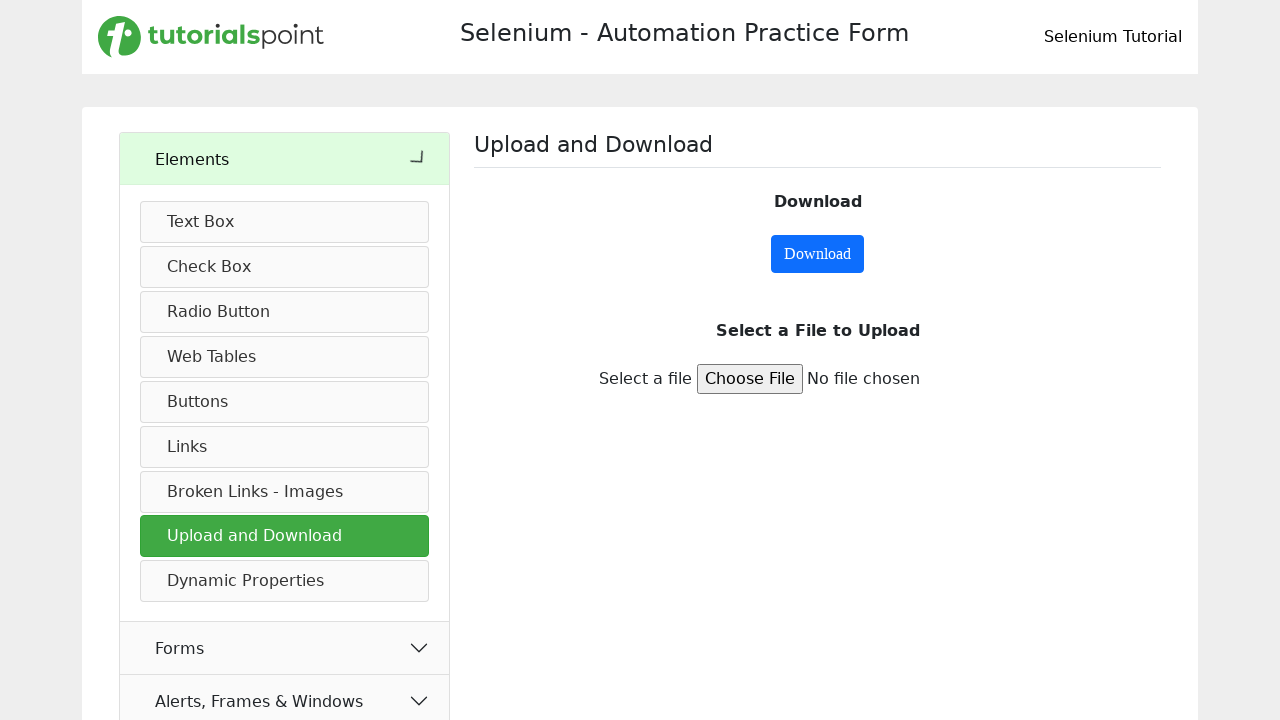

Clicked Download button to initiate file download at (818, 254) on xpath=//a[text()='Download']
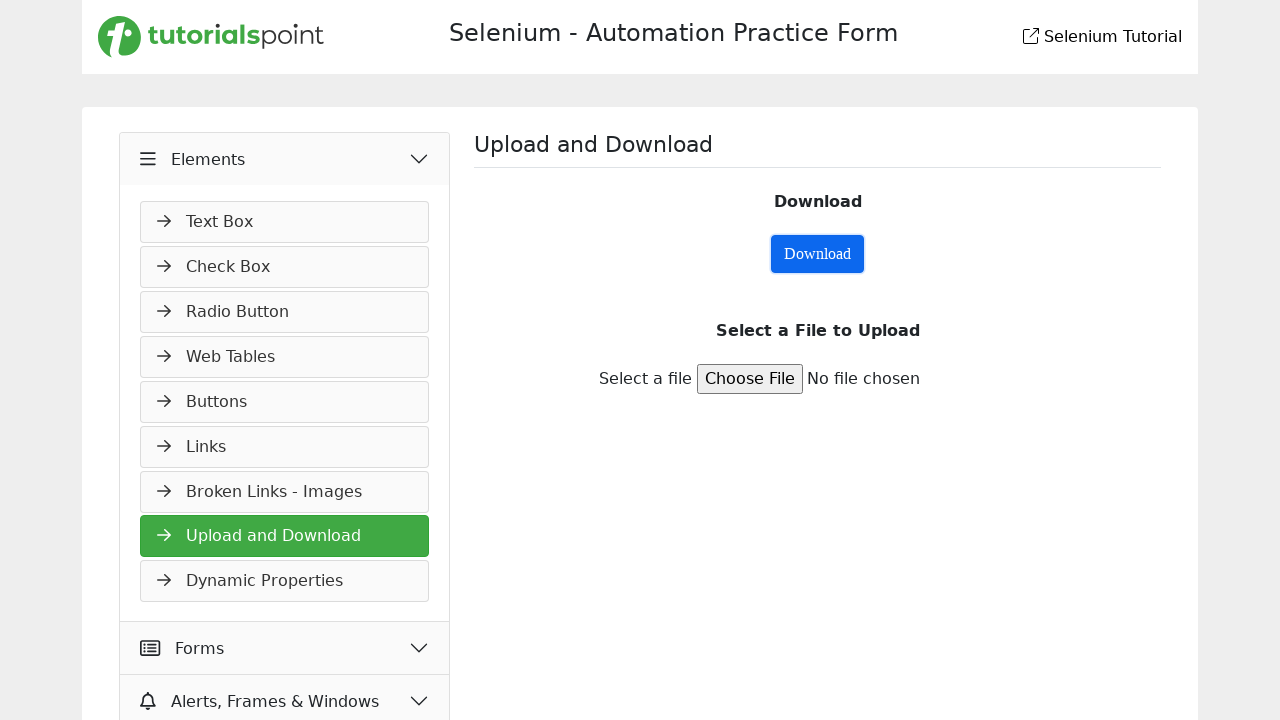

Clicked Upload file input field at (867, 379) on xpath=//input[@id='uploadFile']
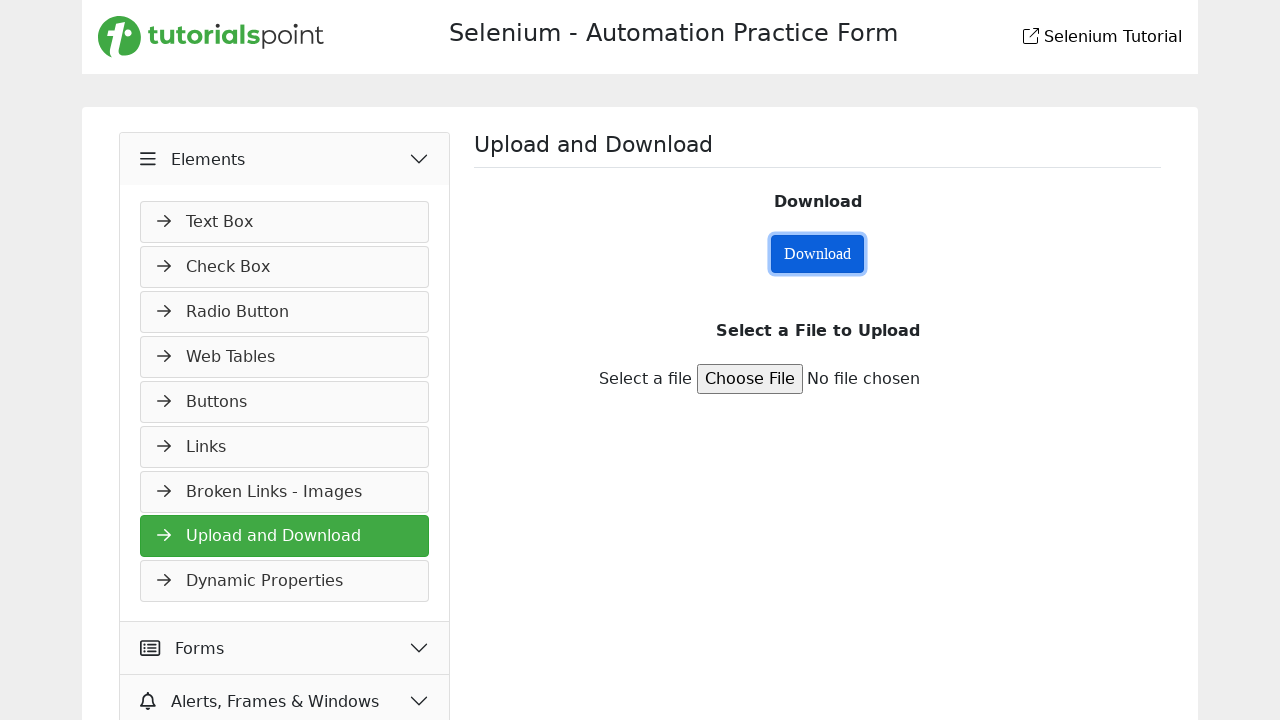

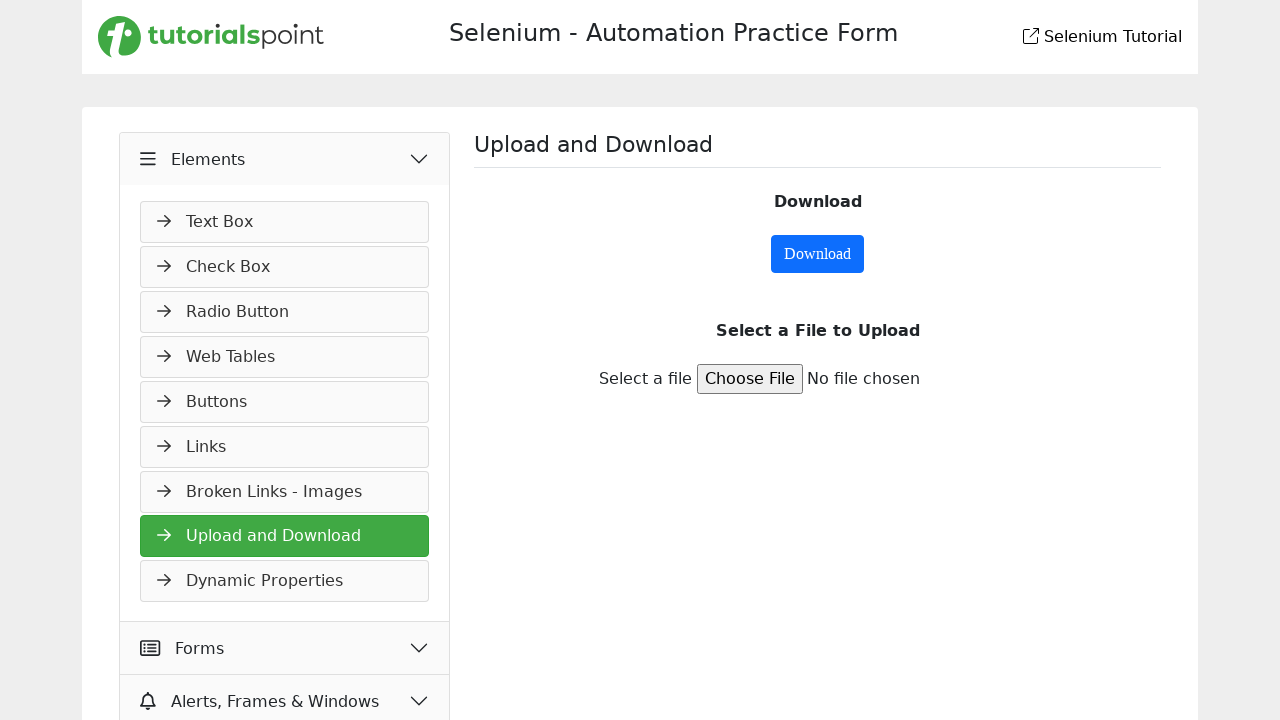